Tests addition functionality on calculator.net by entering a negative number (-234234), clicking the addition button, and entering a second number (345345) to perform the calculation.

Starting URL: https://www.calculator.net/

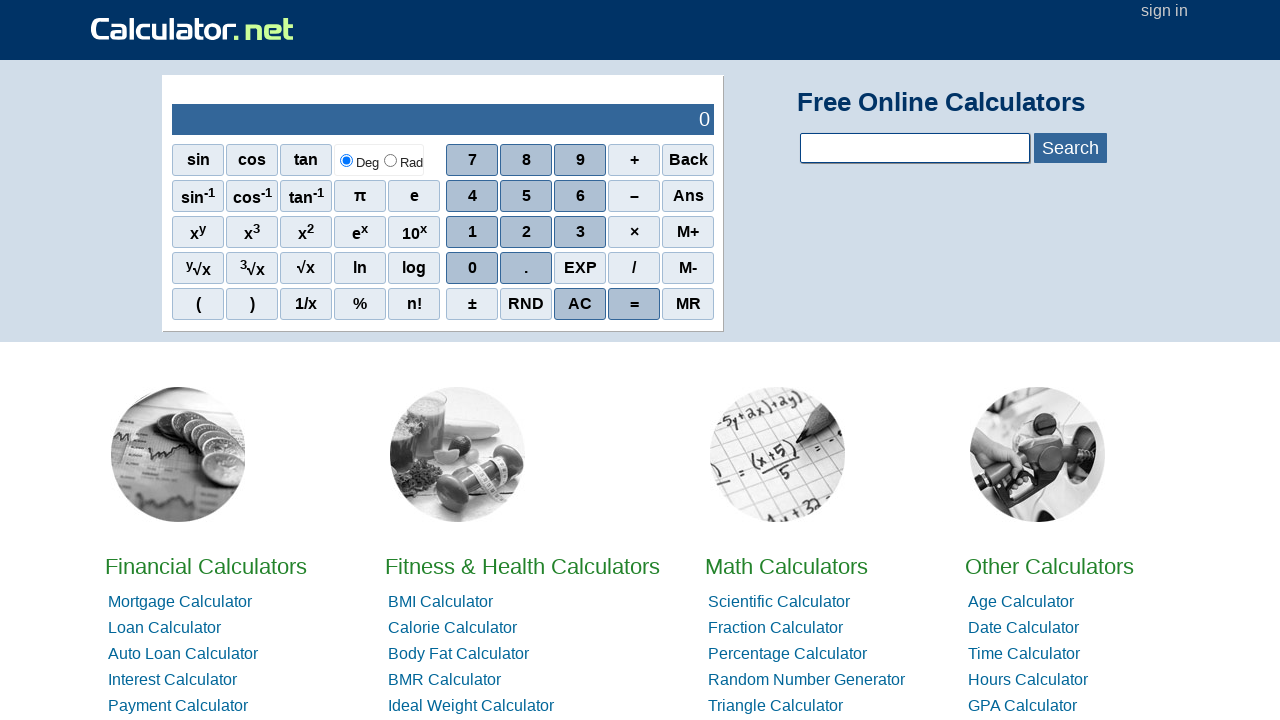

Navigated to calculator.net
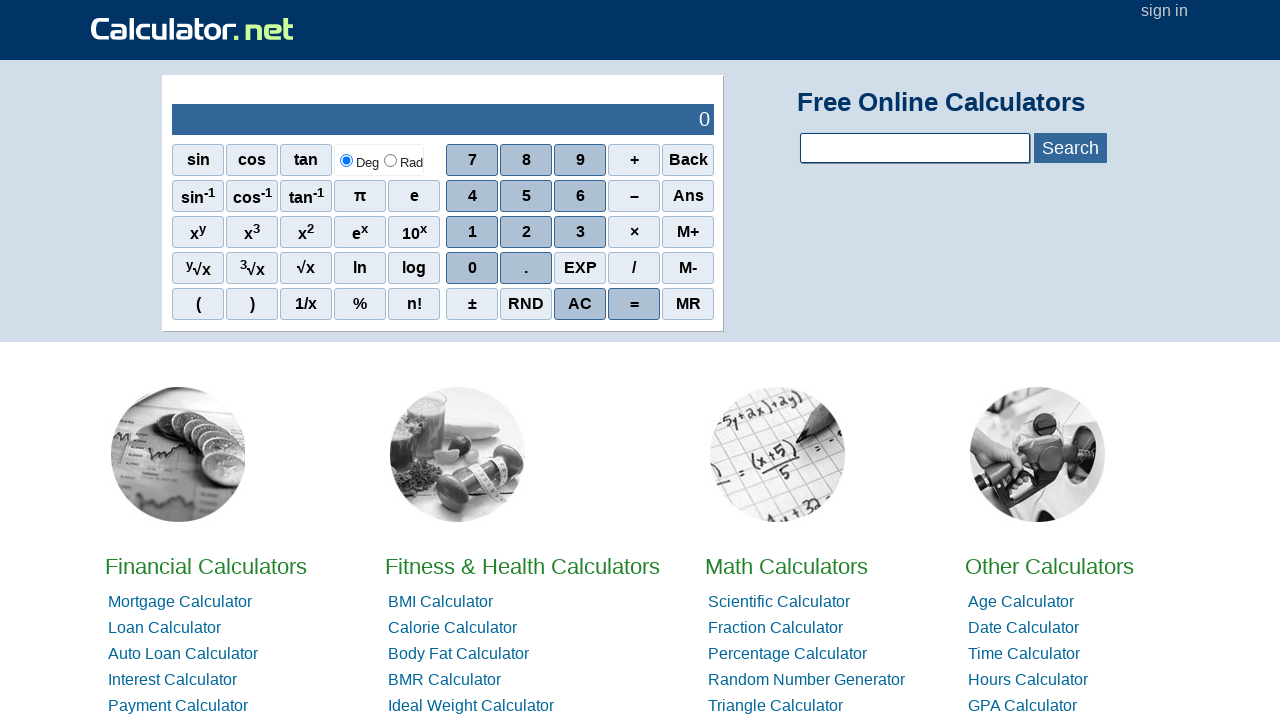

Clicked minus sign to enter negative number at (634, 196) on //*[@onclick="r('-')"]
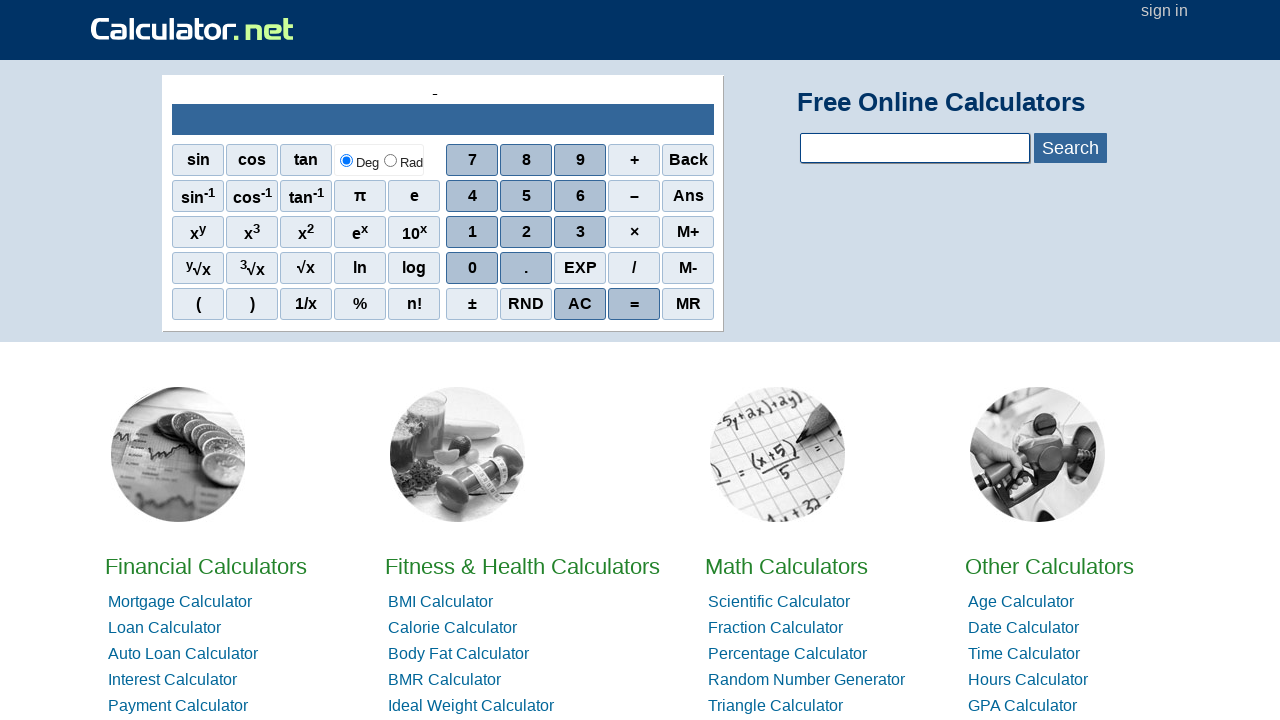

Clicked digit 2 at (526, 232) on //*[@onclick="r(2)"]
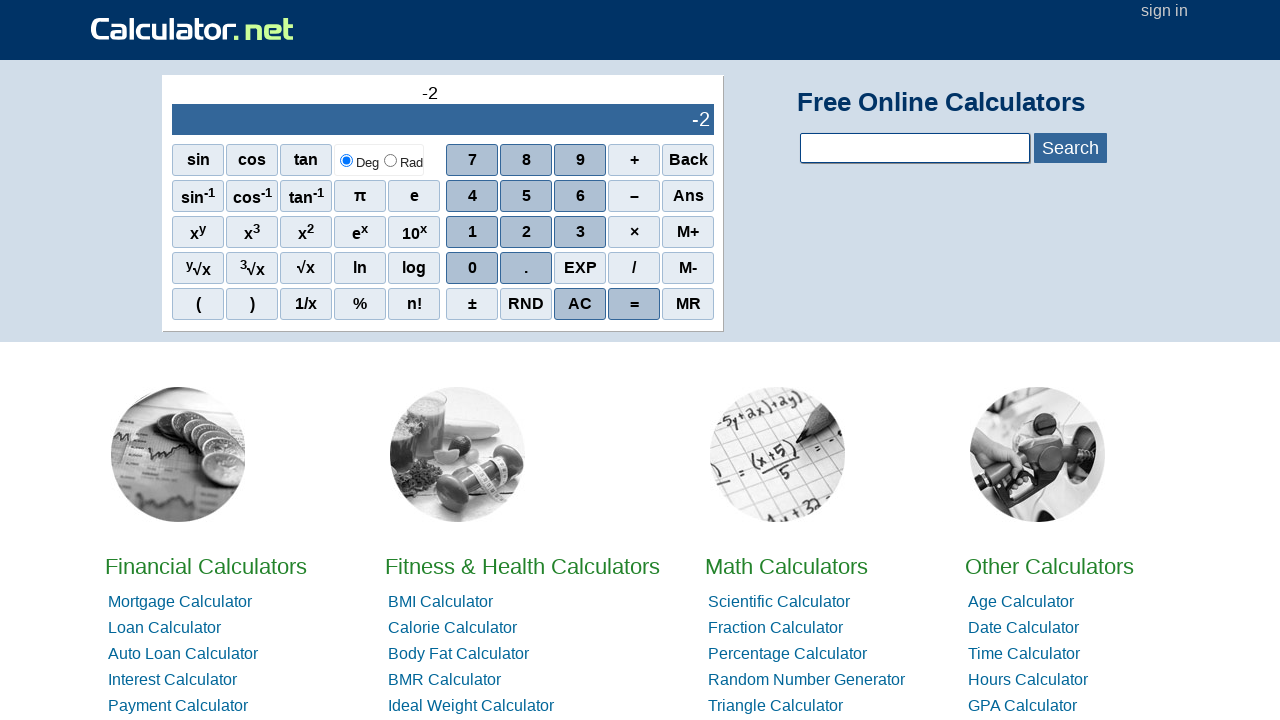

Clicked digit 3 at (580, 232) on //*[@onclick="r(3)"]
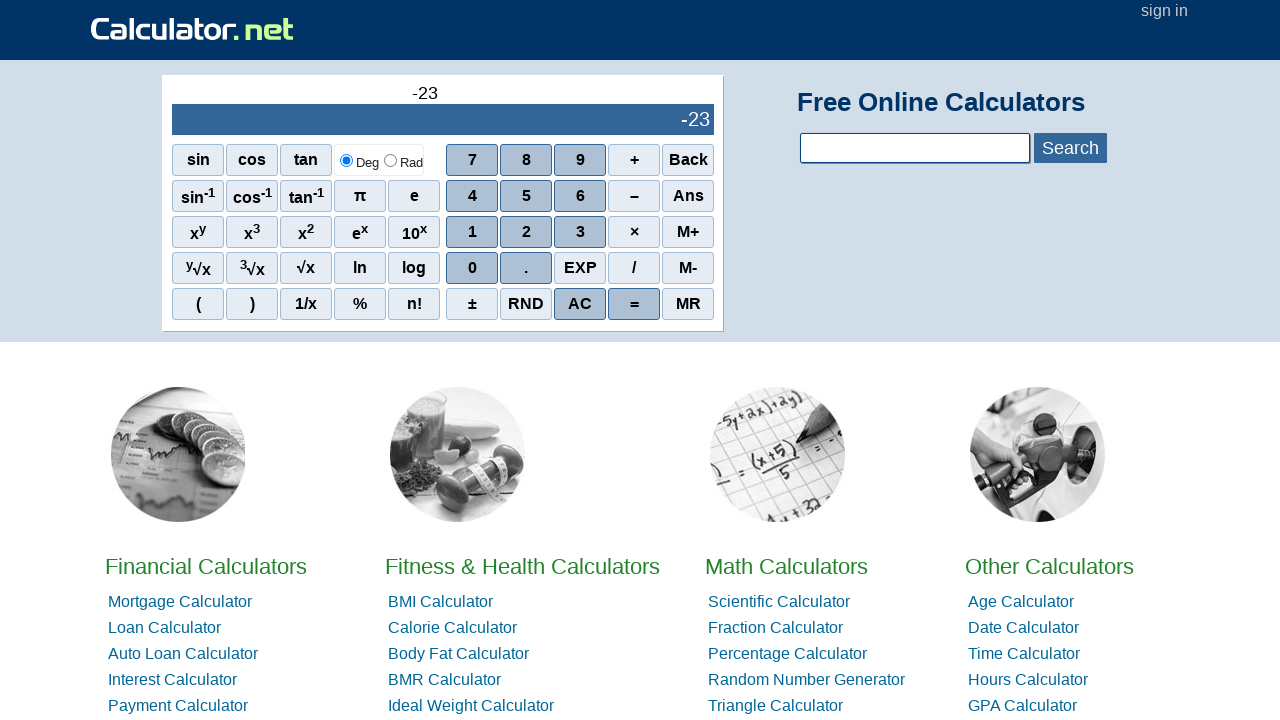

Clicked digit 4 at (472, 196) on xpath=//*[@onclick='r(4)']
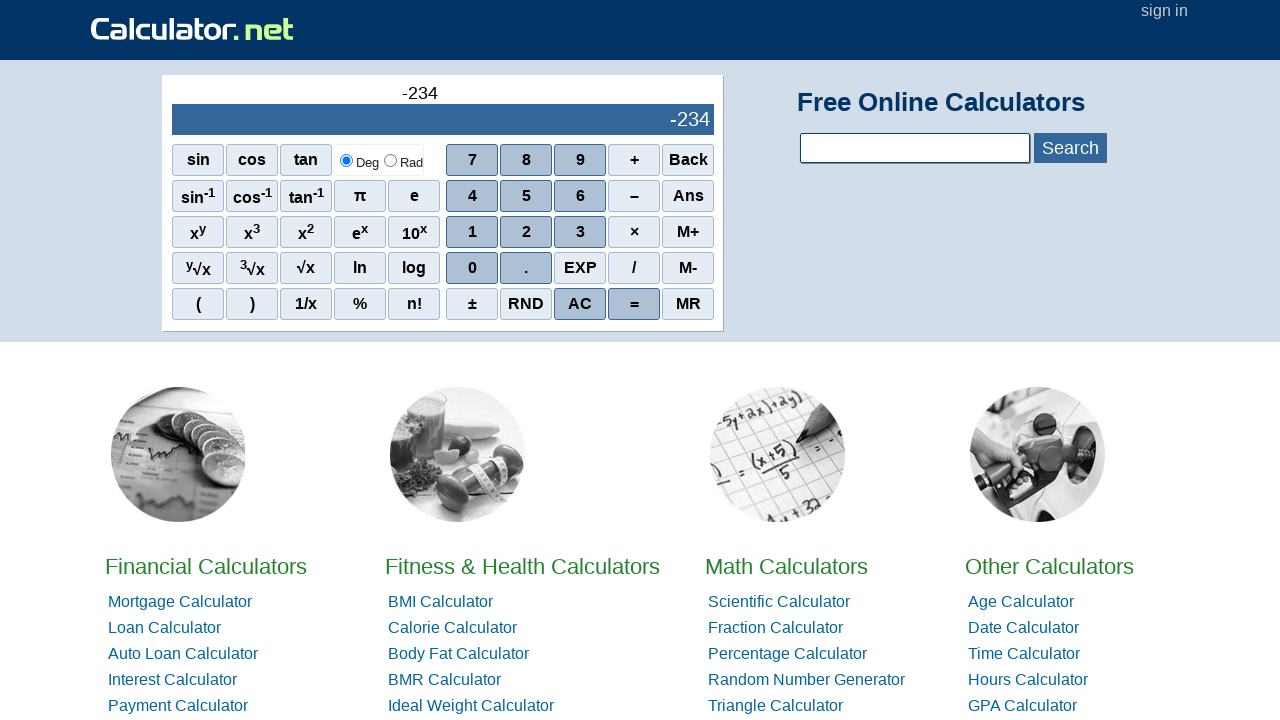

Clicked digit 2 at (526, 232) on //*[@onclick="r(2)"]
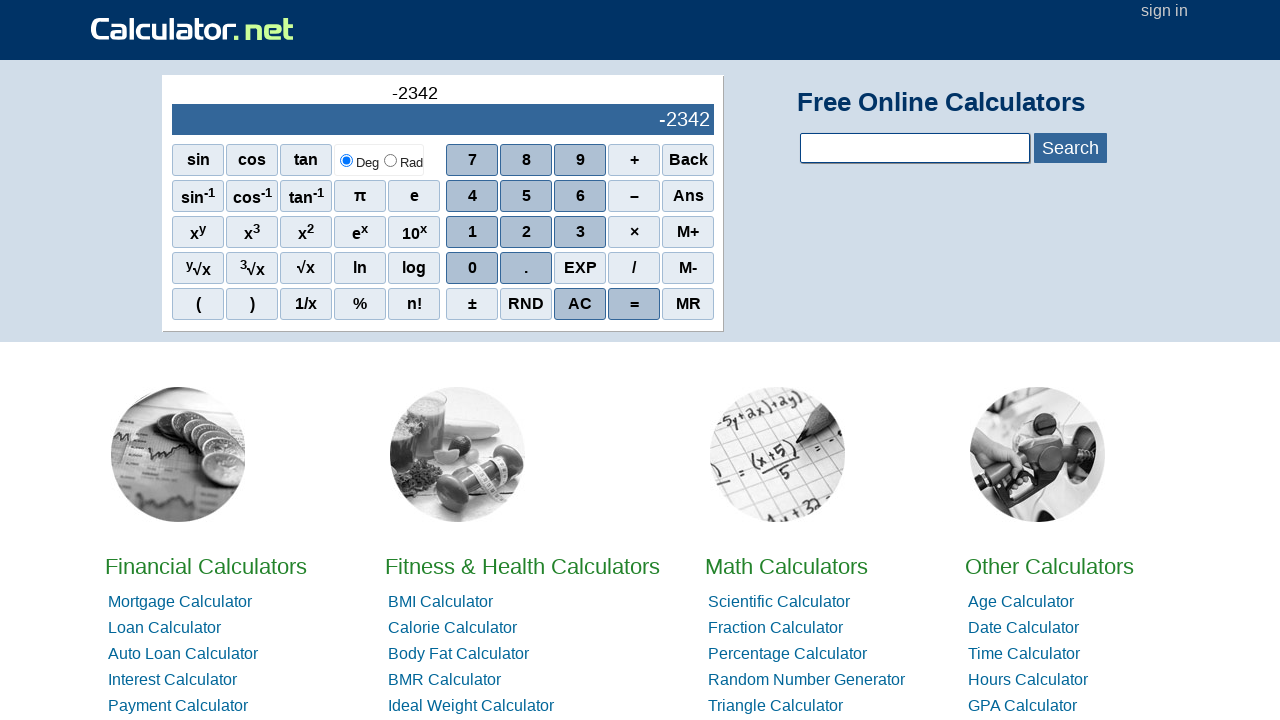

Clicked digit 3 at (580, 232) on //*[@onclick="r(3)"]
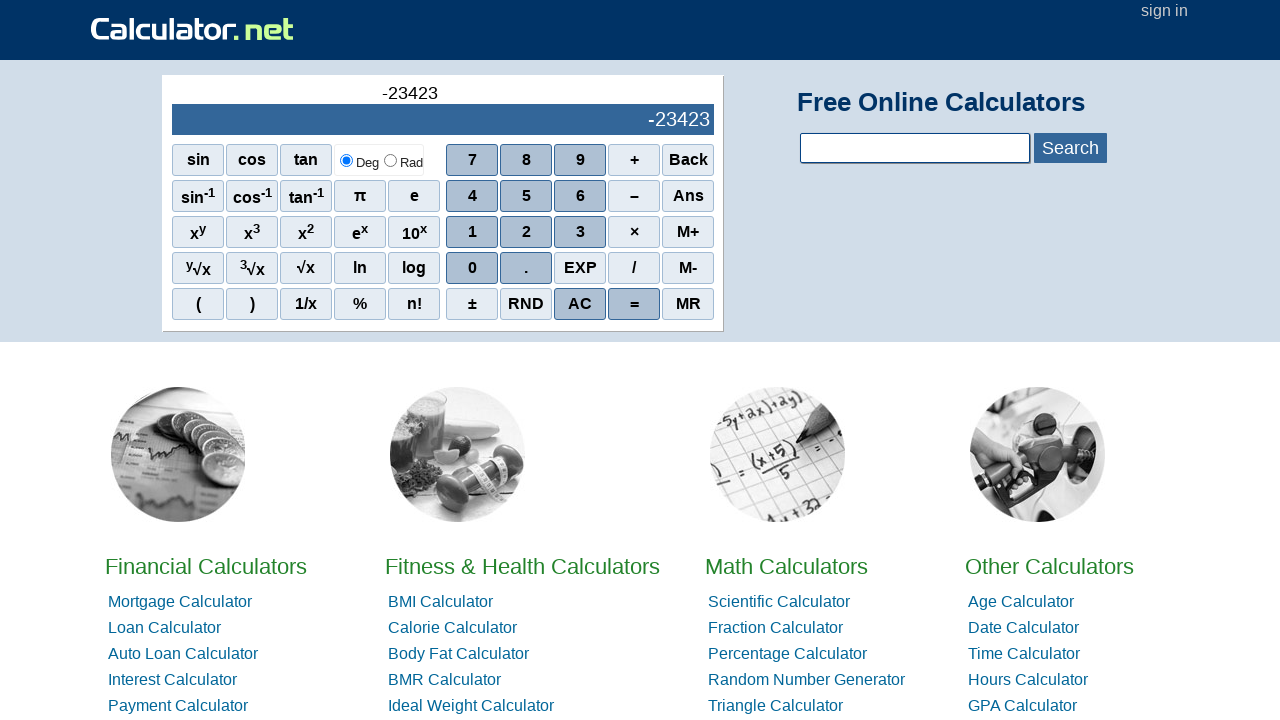

Clicked digit 4 at (472, 196) on xpath=//*[@onclick='r(4)']
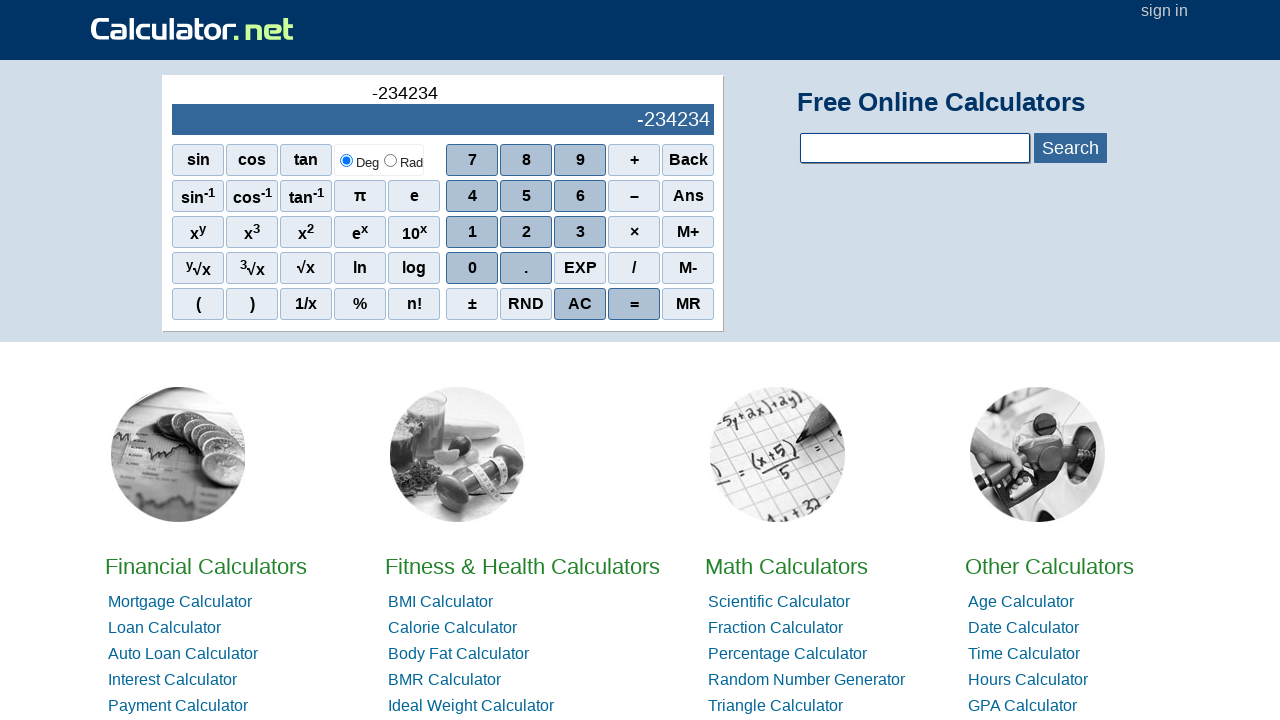

Clicked addition button at (634, 160) on //*[@onclick="r('+')"]
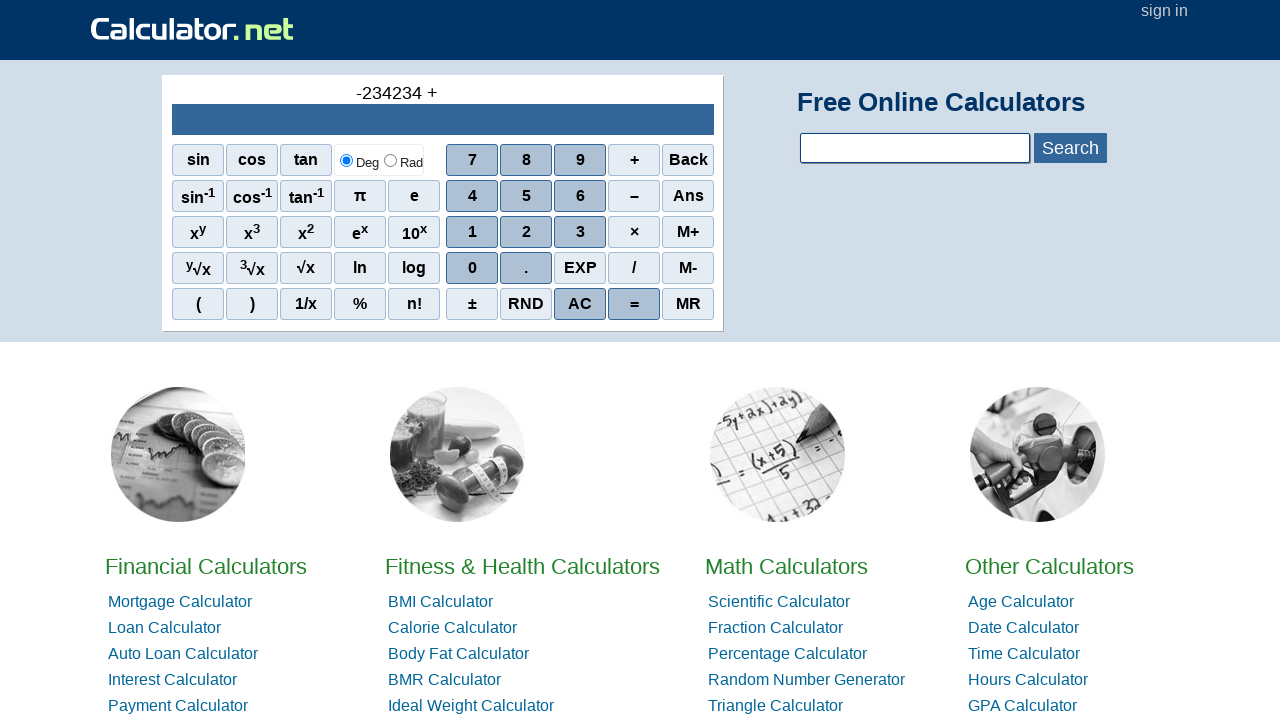

Clicked digit 3 at (580, 232) on //*[@onclick="r(3)"]
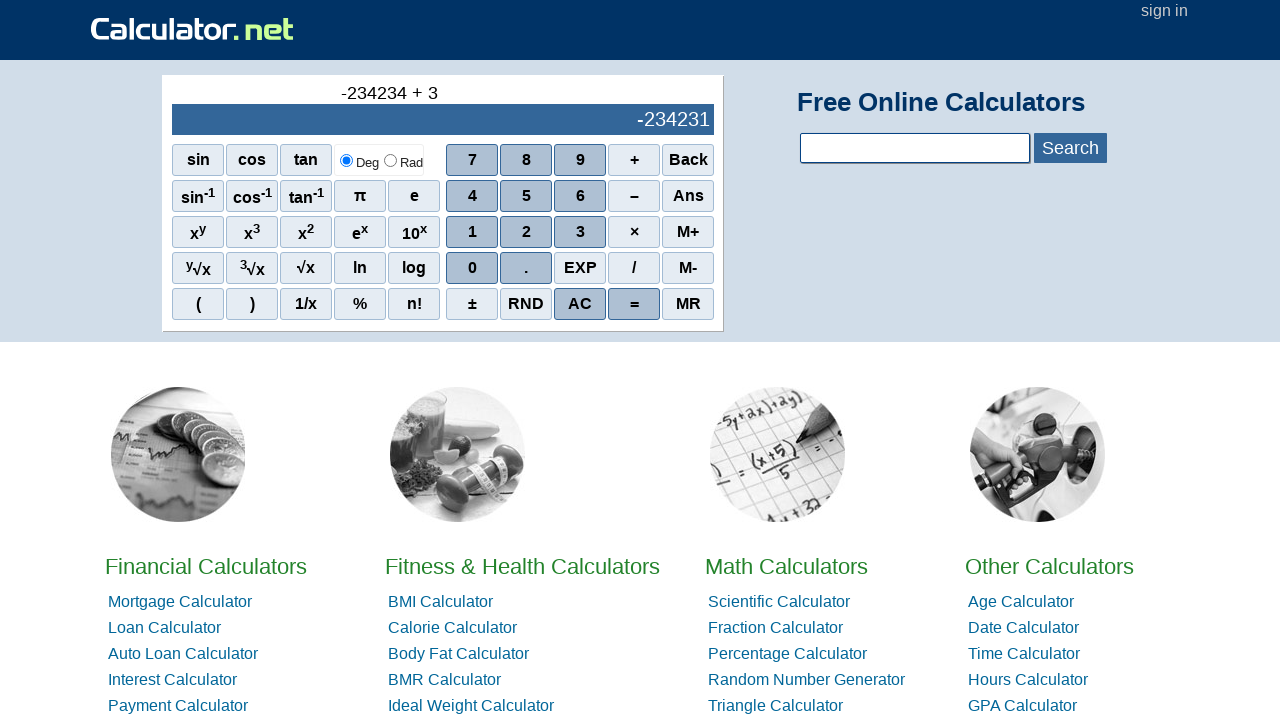

Clicked digit 4 at (472, 196) on xpath=//*[@onclick='r(4)']
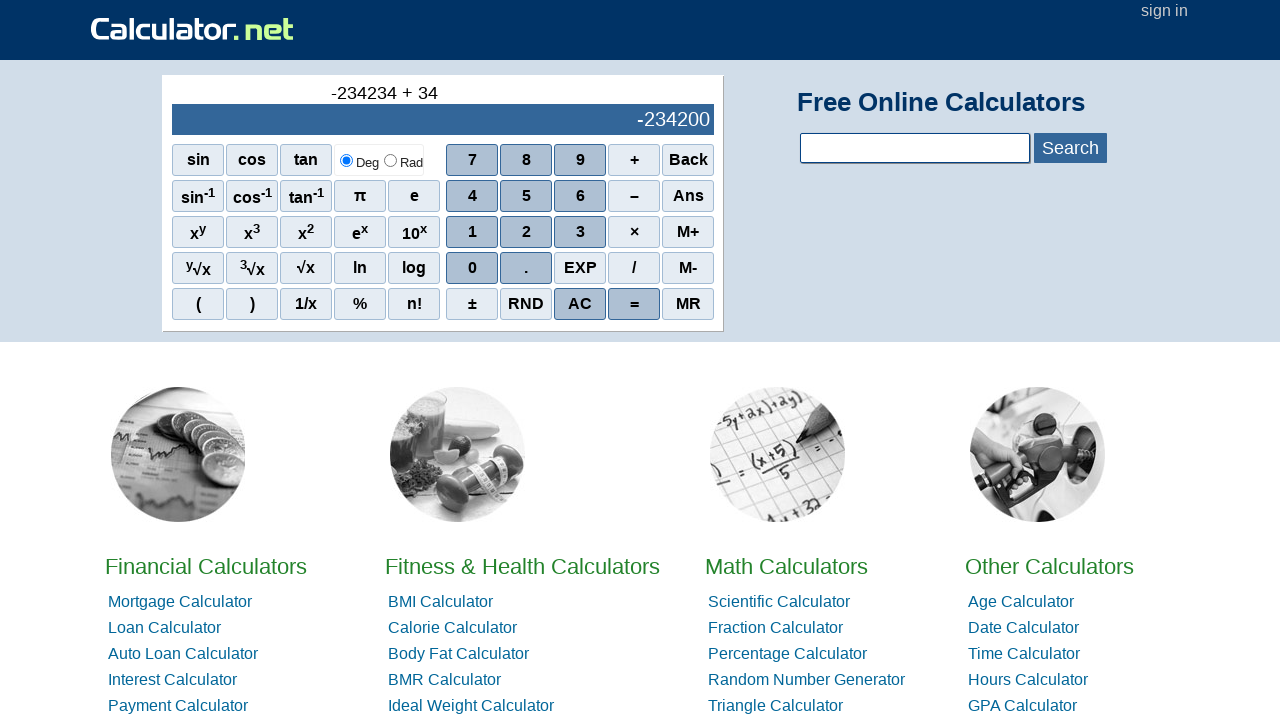

Clicked digit 5 at (526, 196) on //*[@onclick="r(5)"]
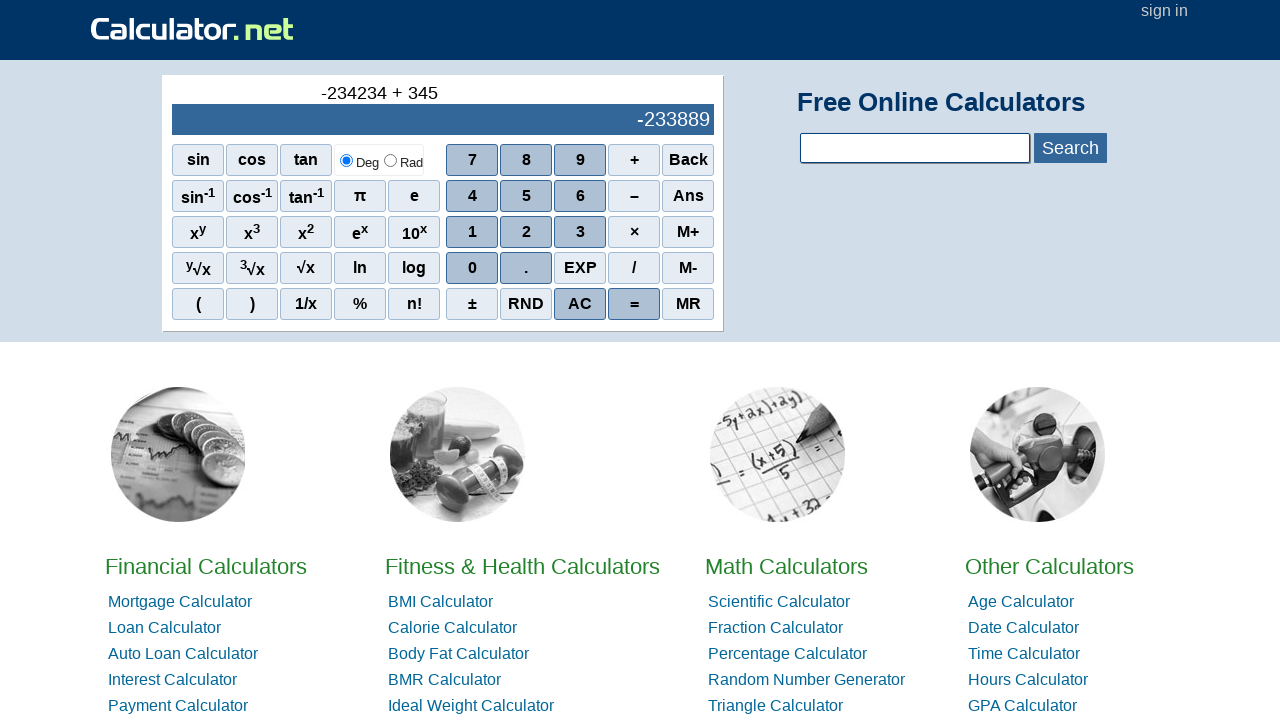

Clicked digit 3 at (580, 232) on //*[@onclick="r(3)"]
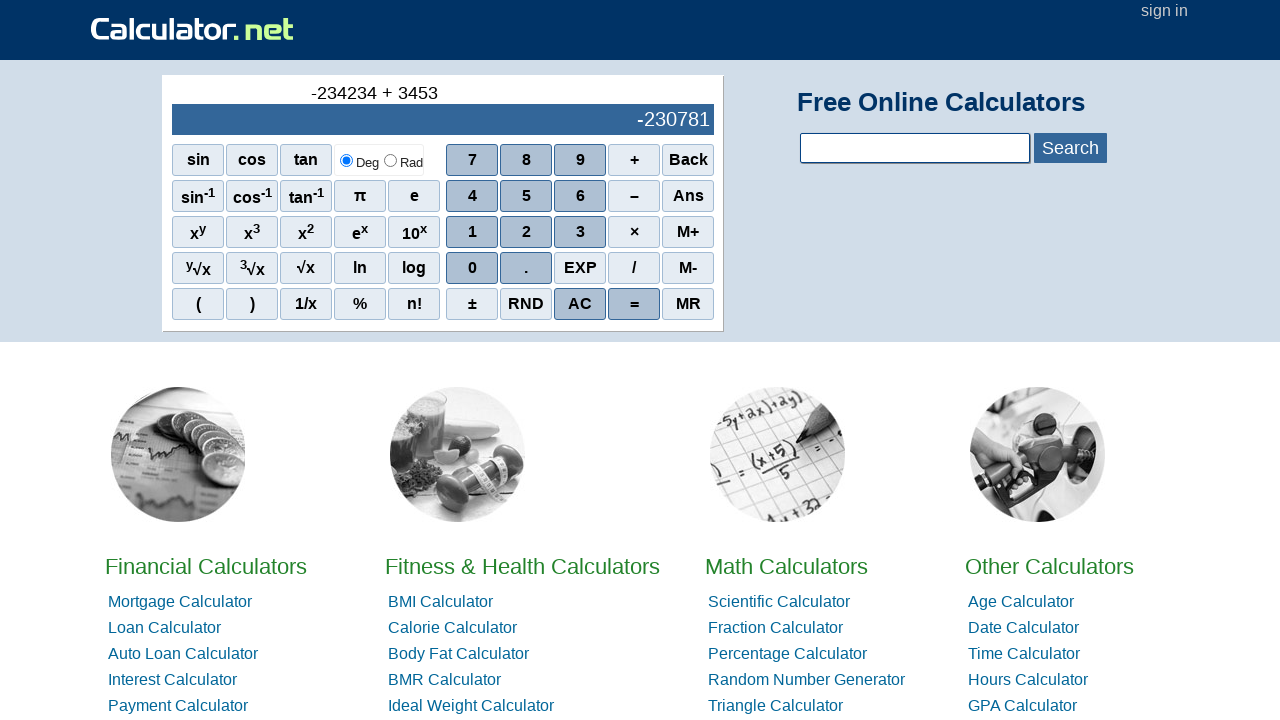

Clicked digit 4 at (472, 196) on xpath=//*[@onclick='r(4)']
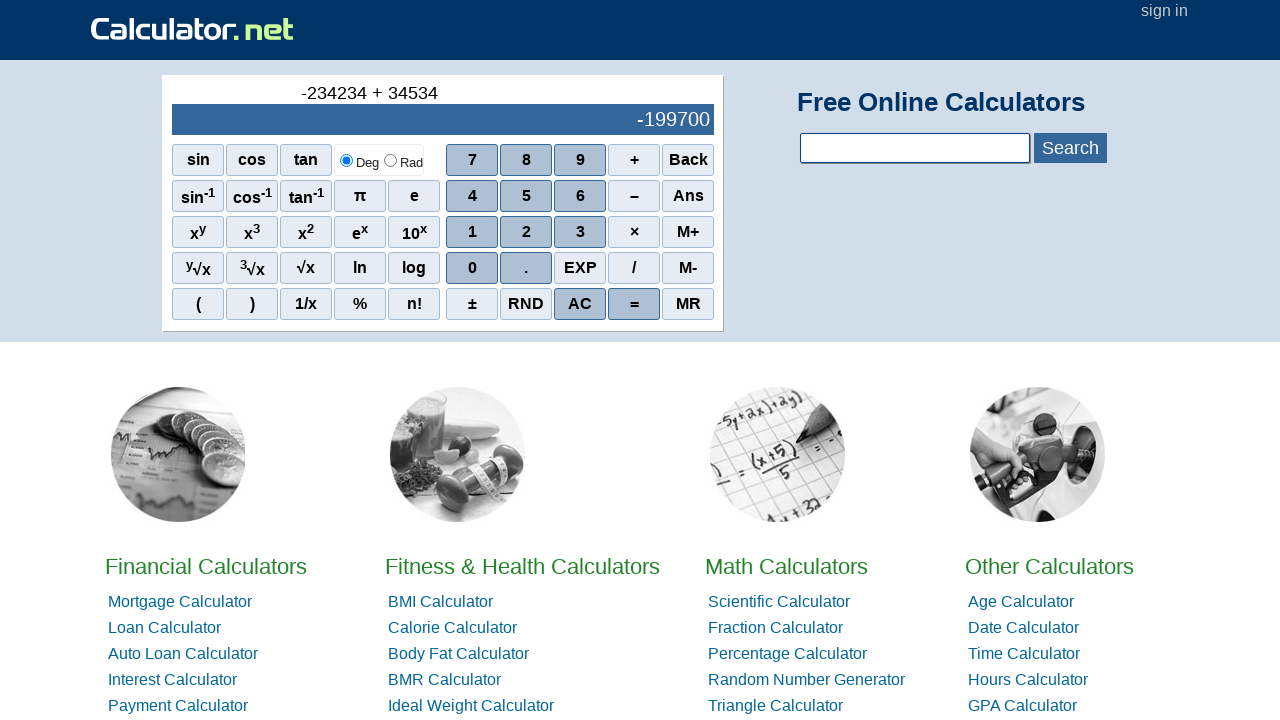

Clicked digit 5 at (526, 196) on //*[@onclick="r(5)"]
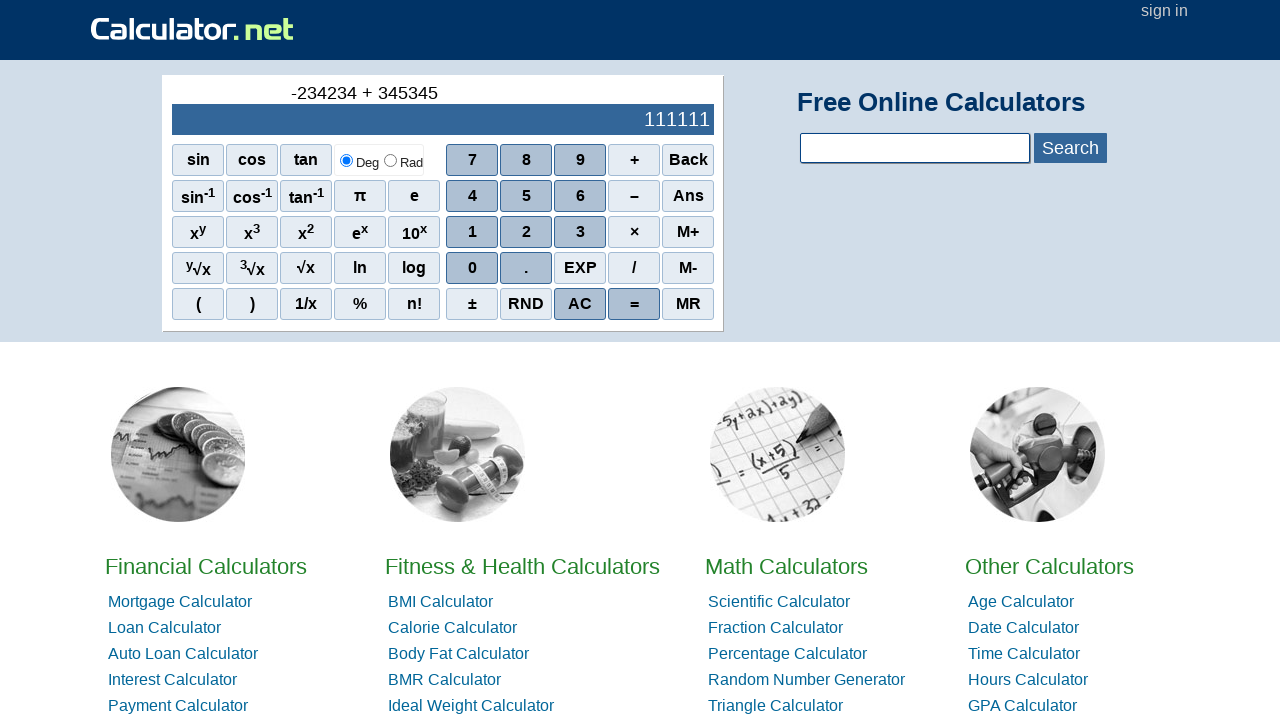

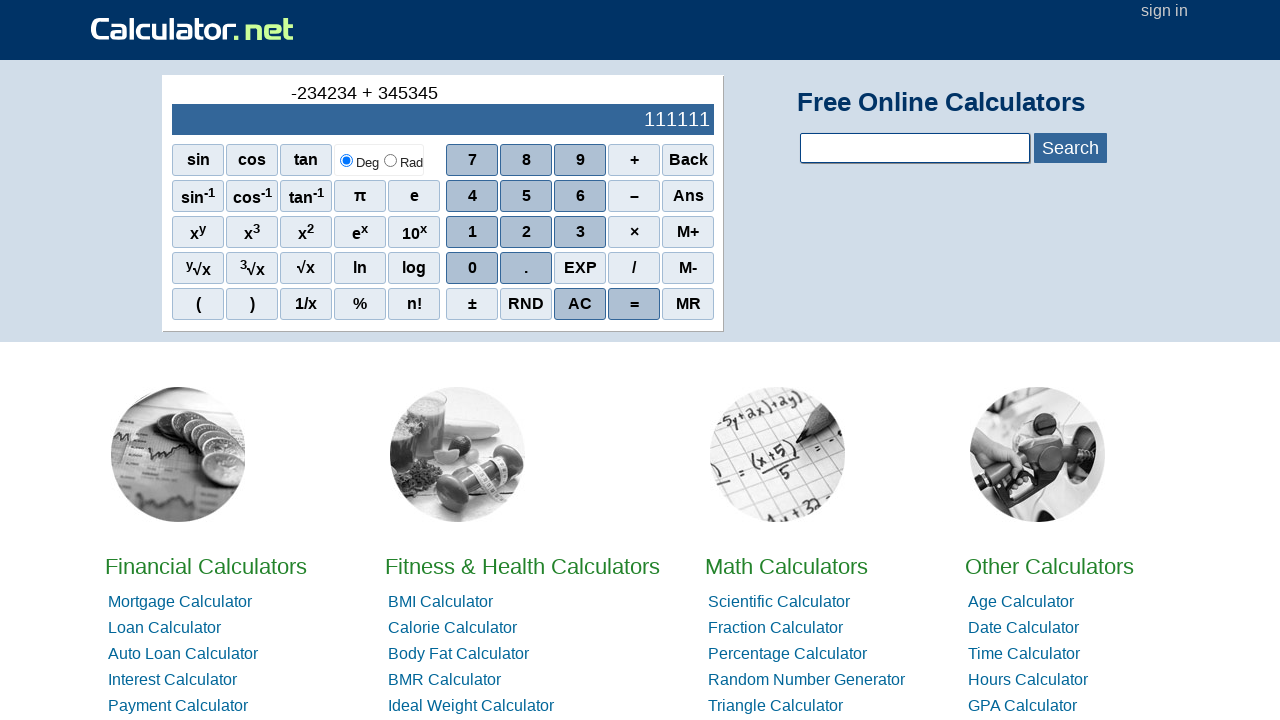